Tests infinite scroll functionality by repeatedly scrolling to the bottom of the page until no new content loads, verifying the dynamic loading behavior of the page.

Starting URL: https://bonigarcia.dev/selenium-webdriver-java/infinite-scroll.html

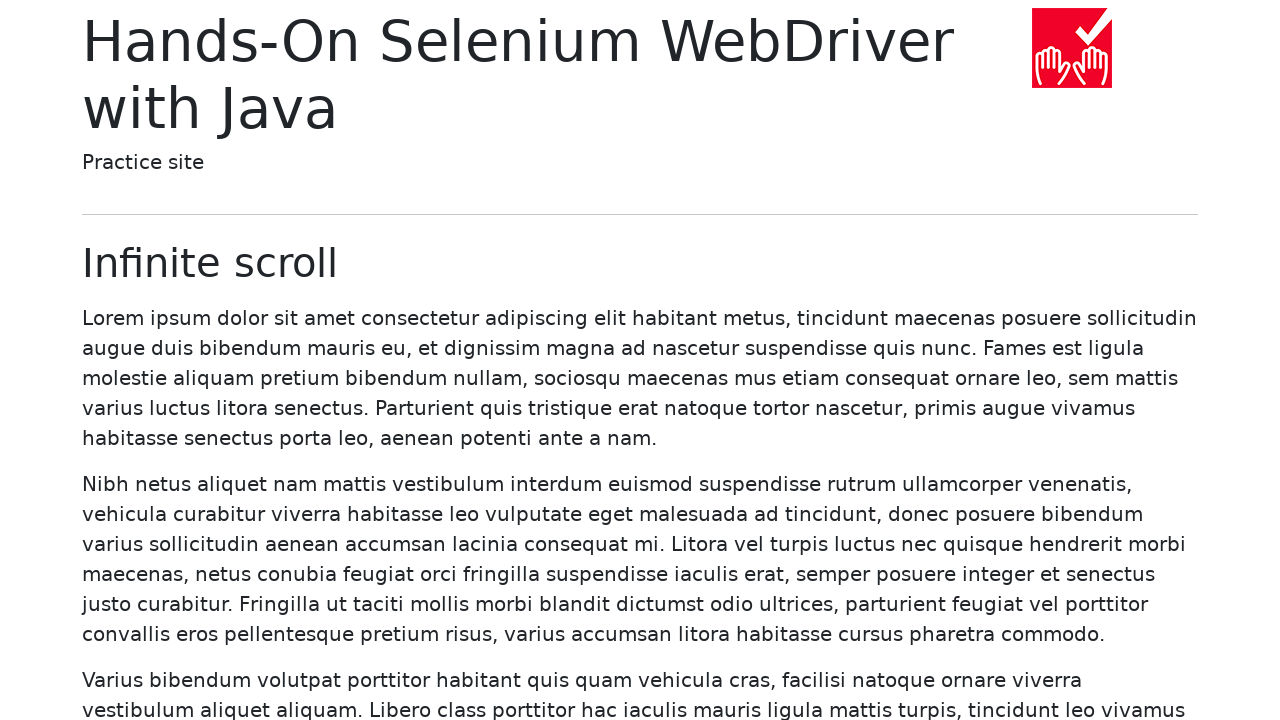

Set viewport size to 1920x1080
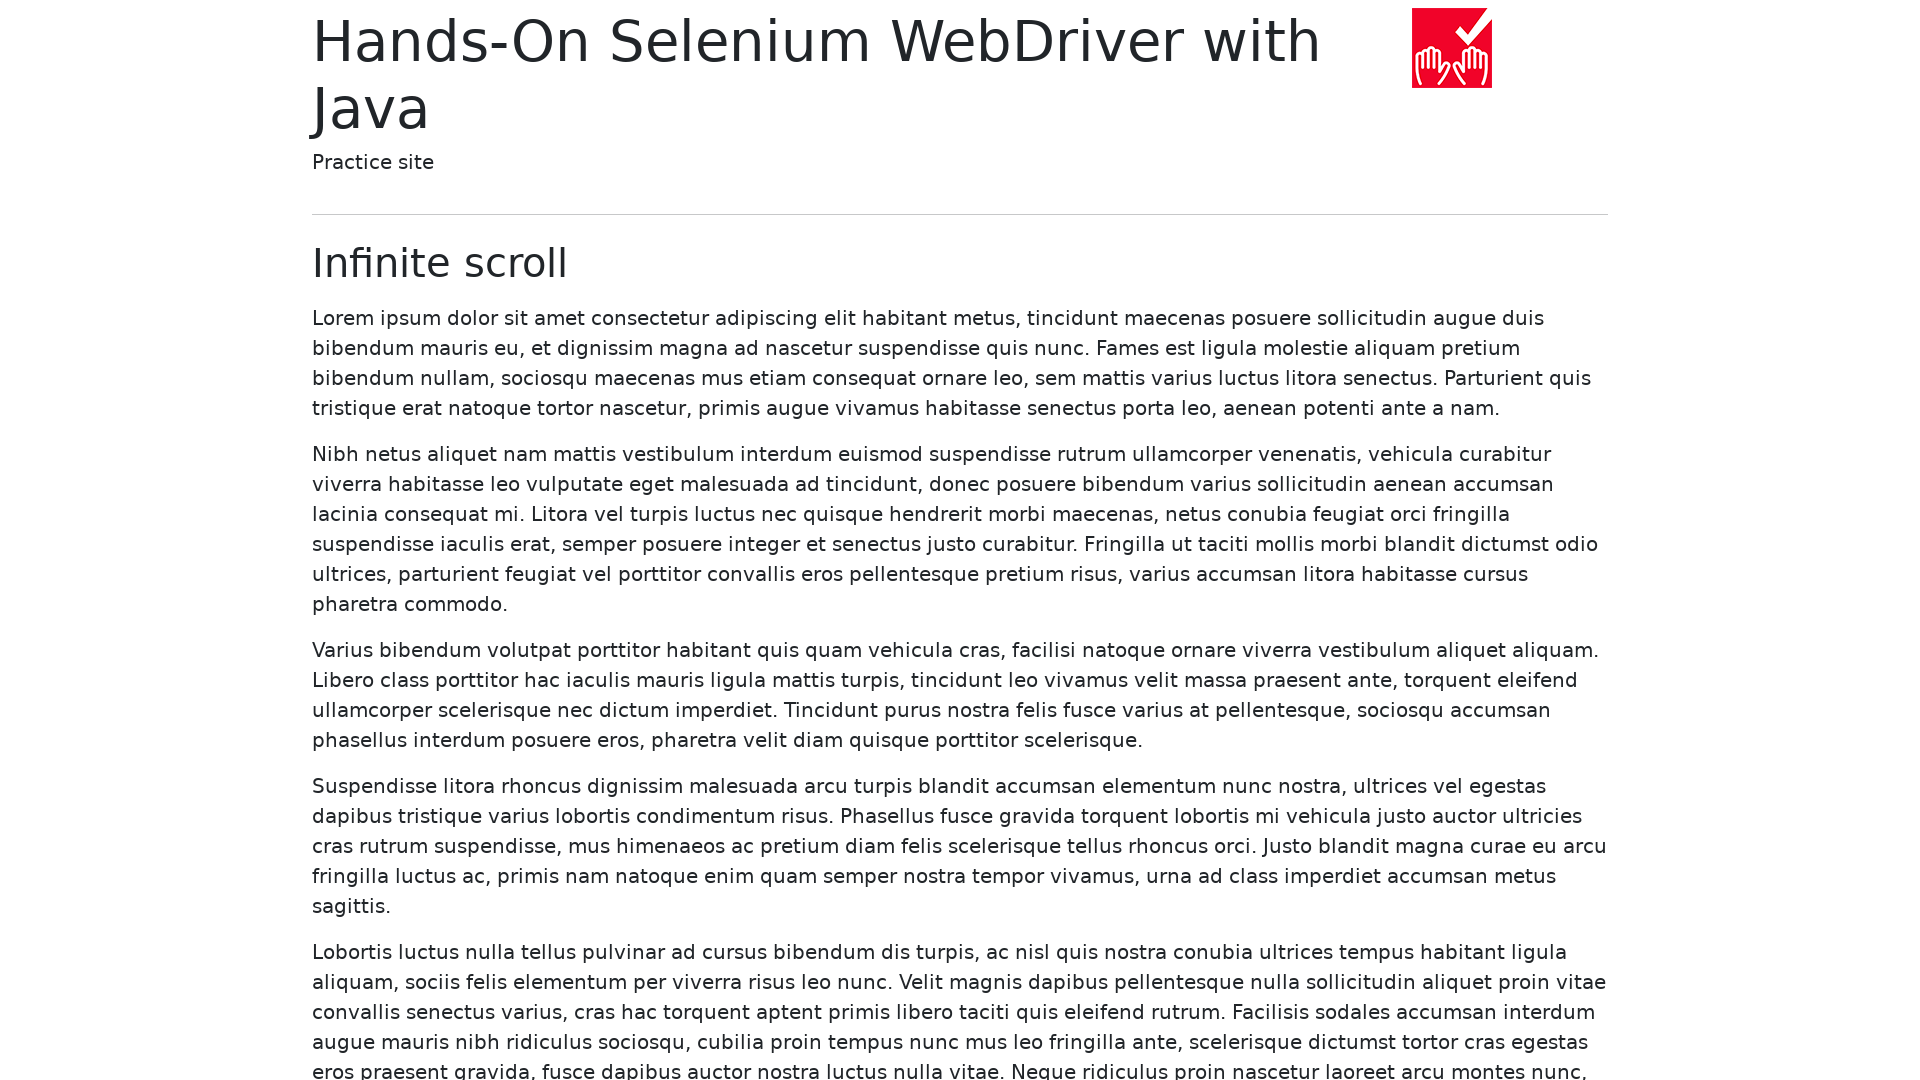

Retrieved all content items, current count: 1
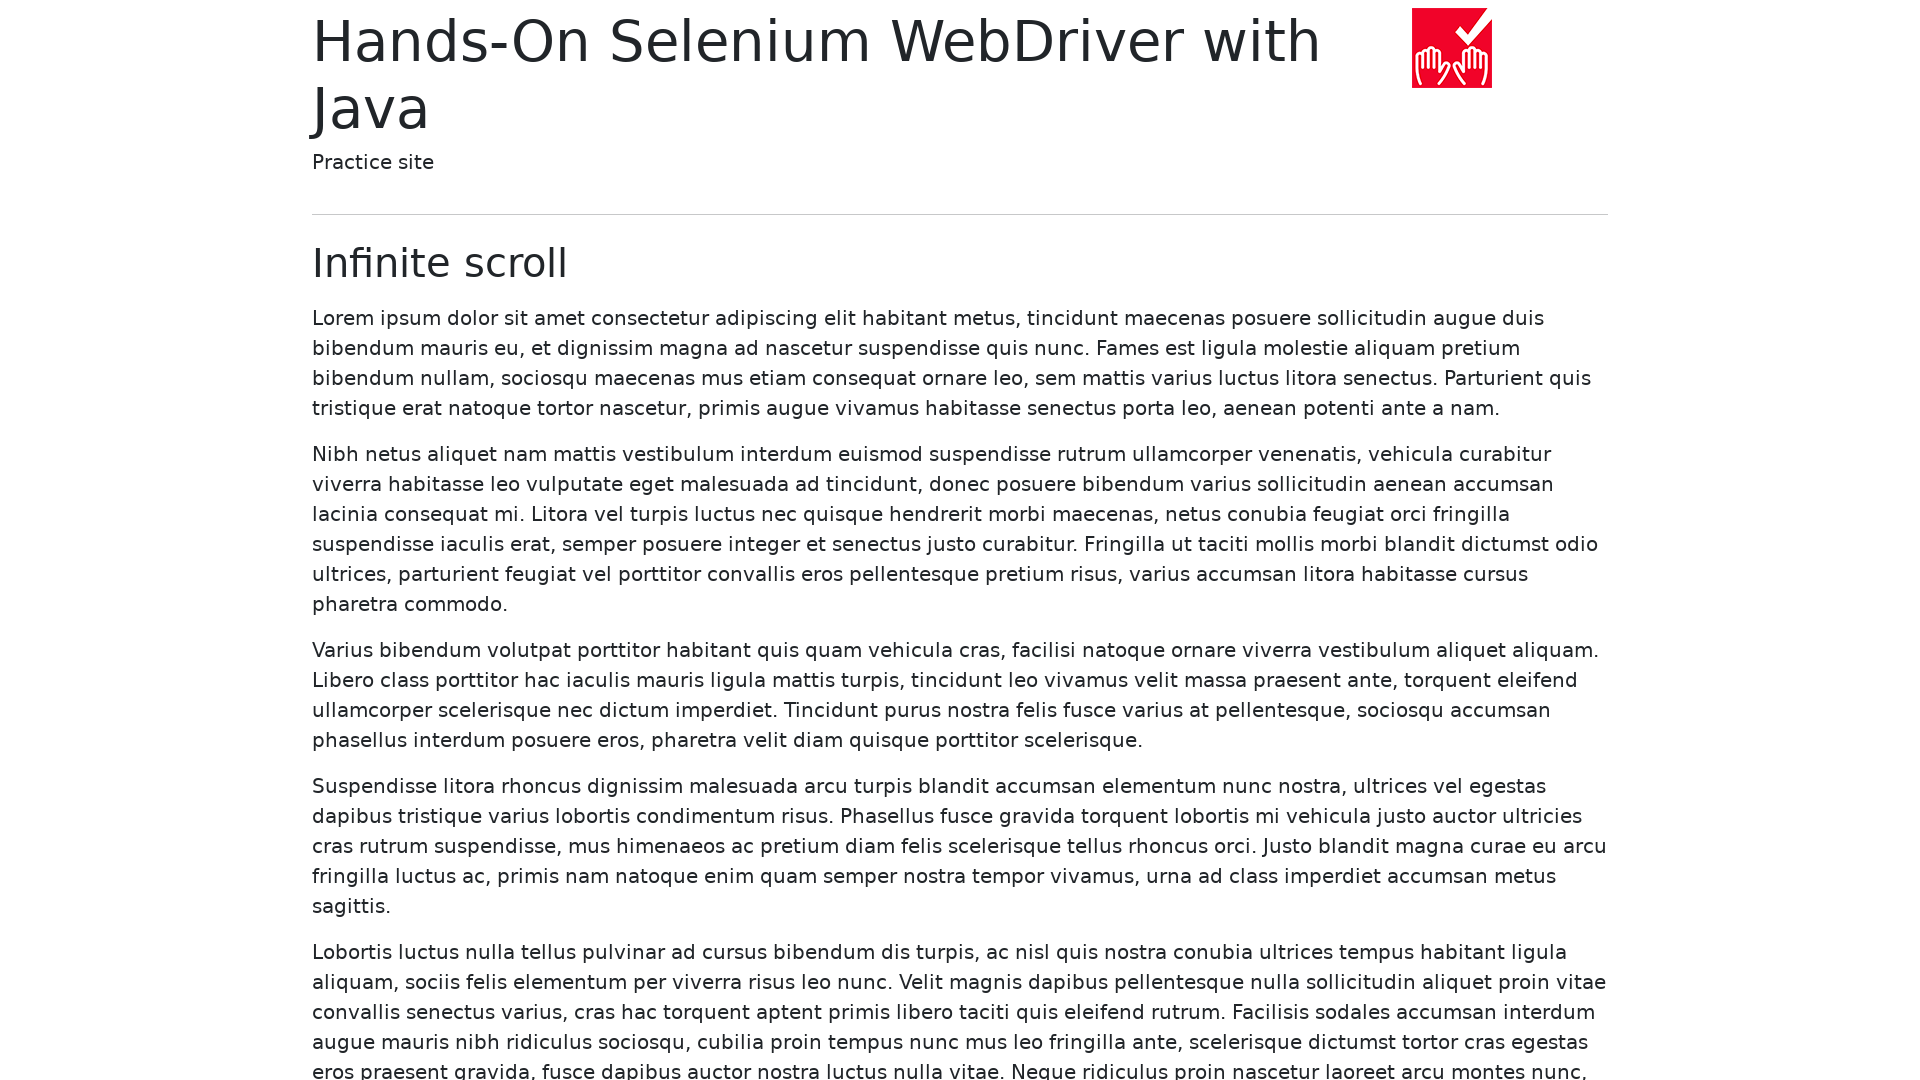

Scrolled to bottom of page (iteration 1)
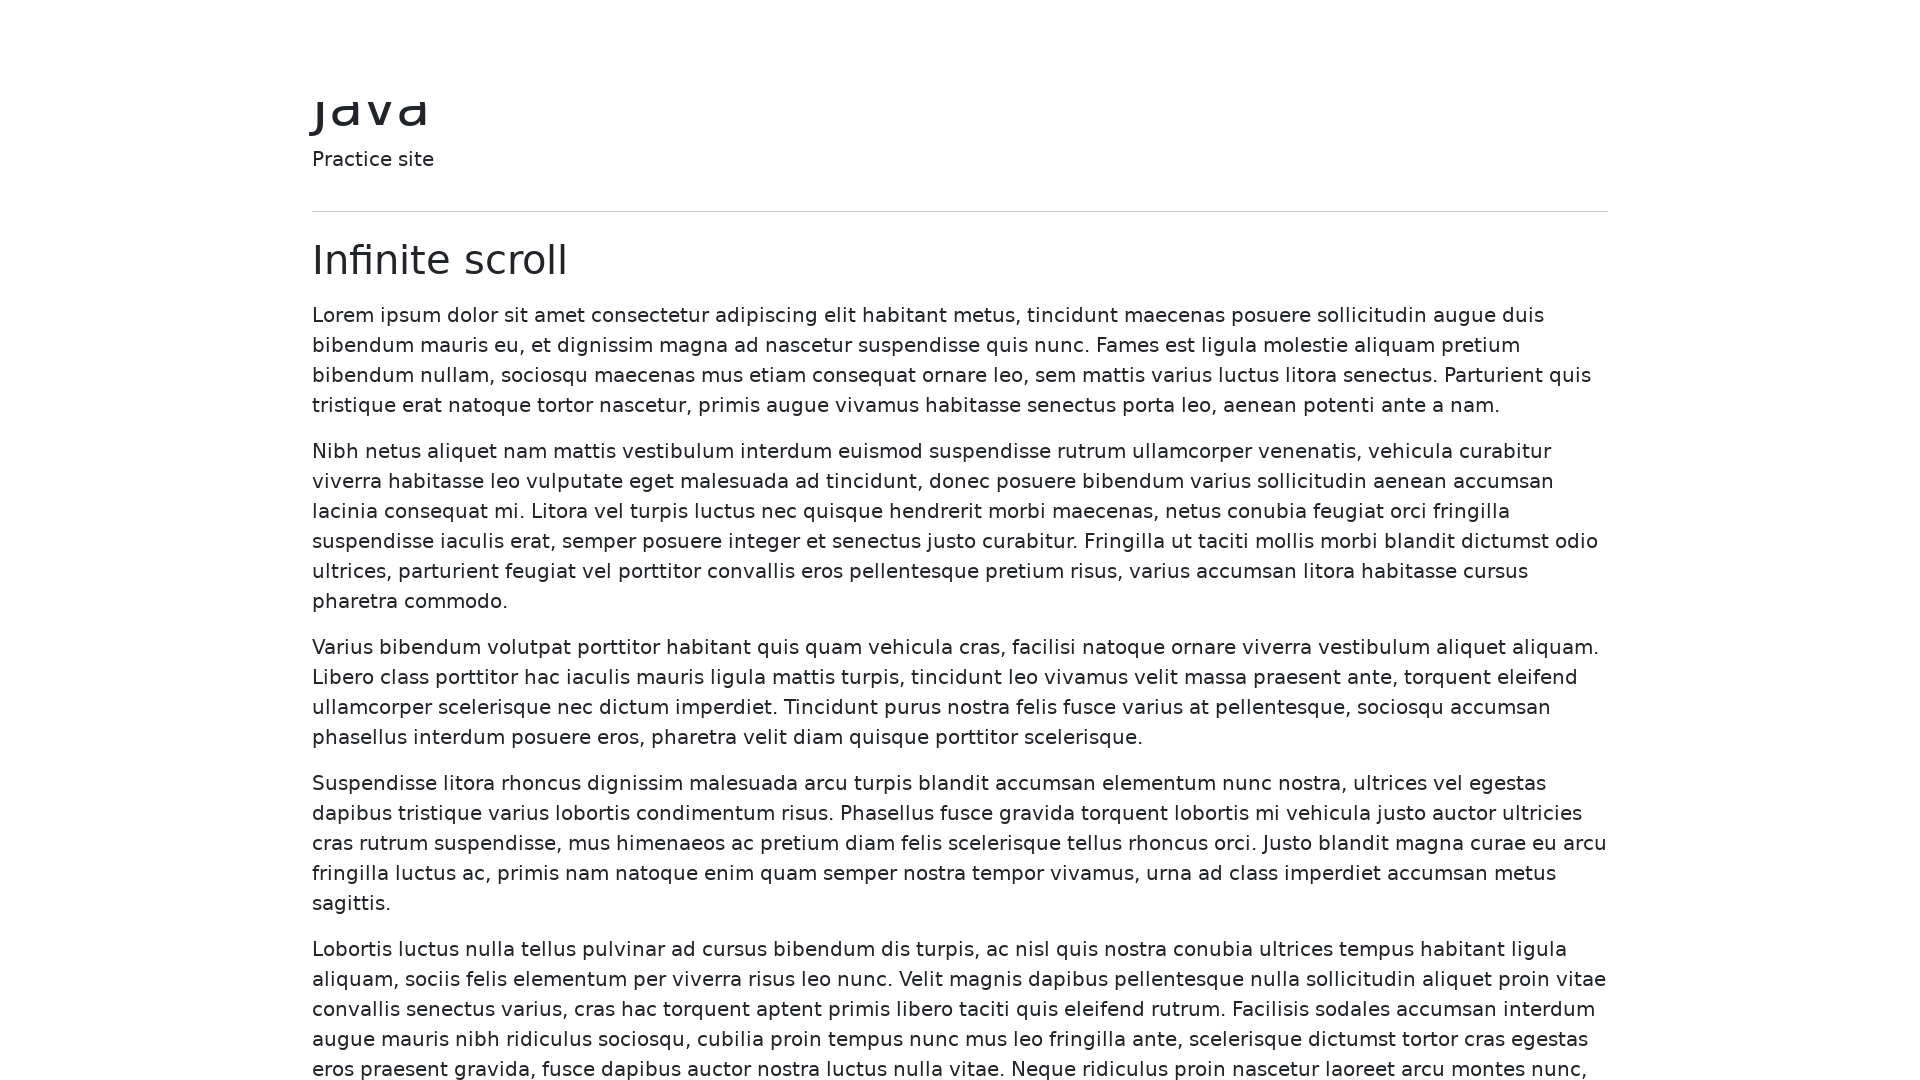

Waited 3 seconds for new content to load
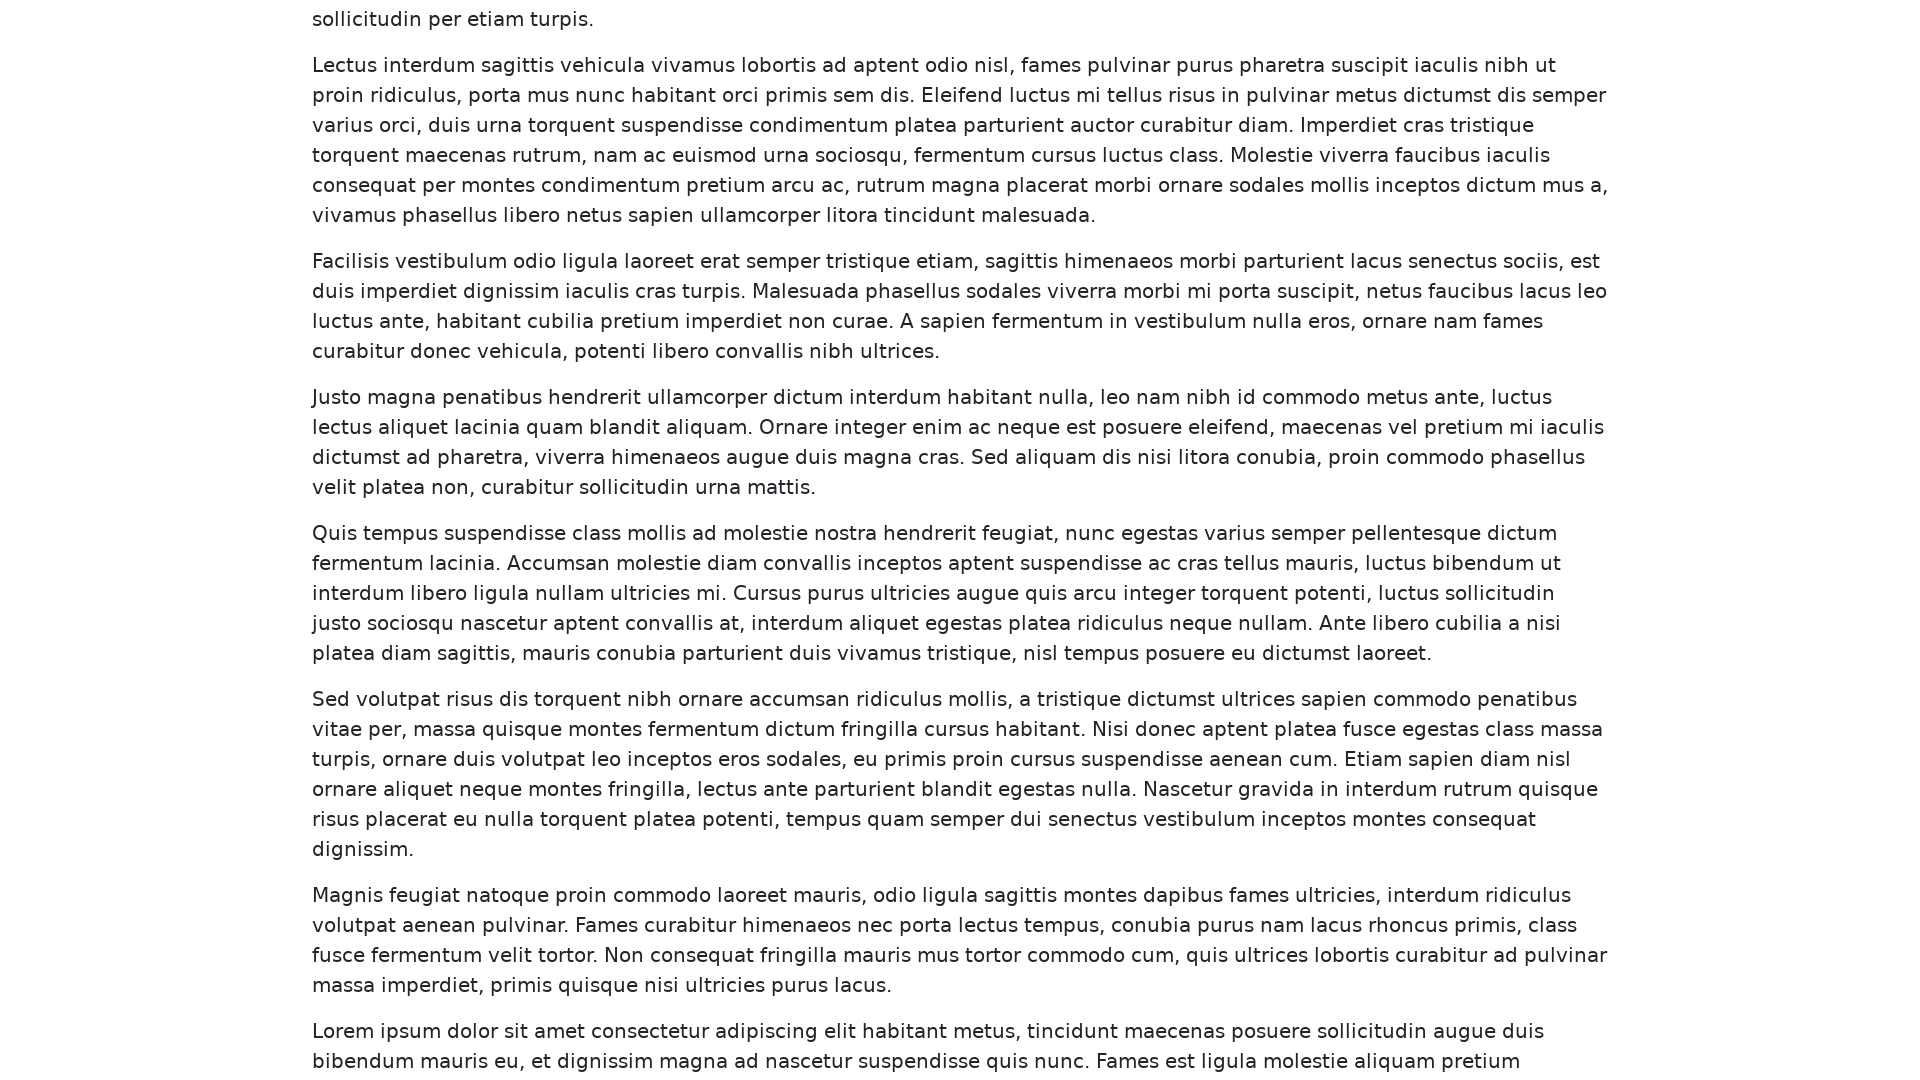

Retrieved all content items, current count: 1
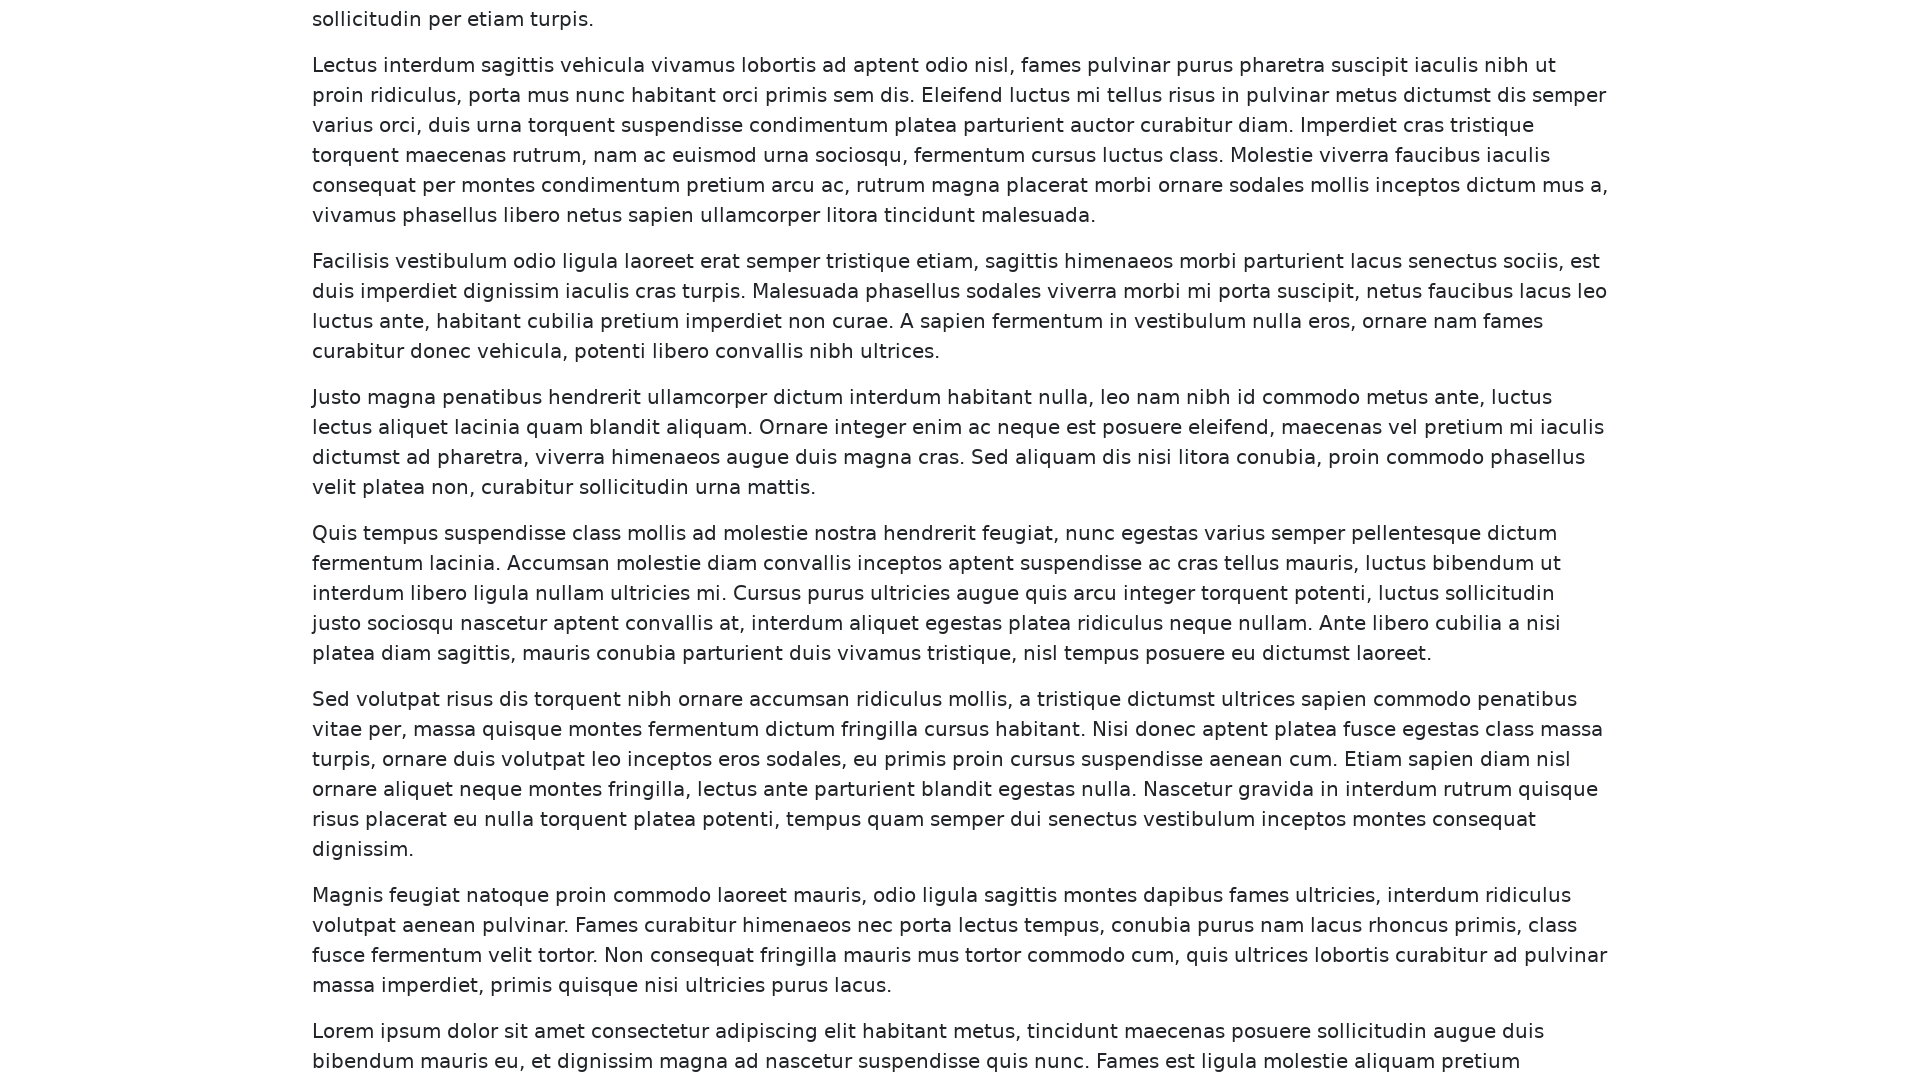

No new content loaded, infinite scroll completed
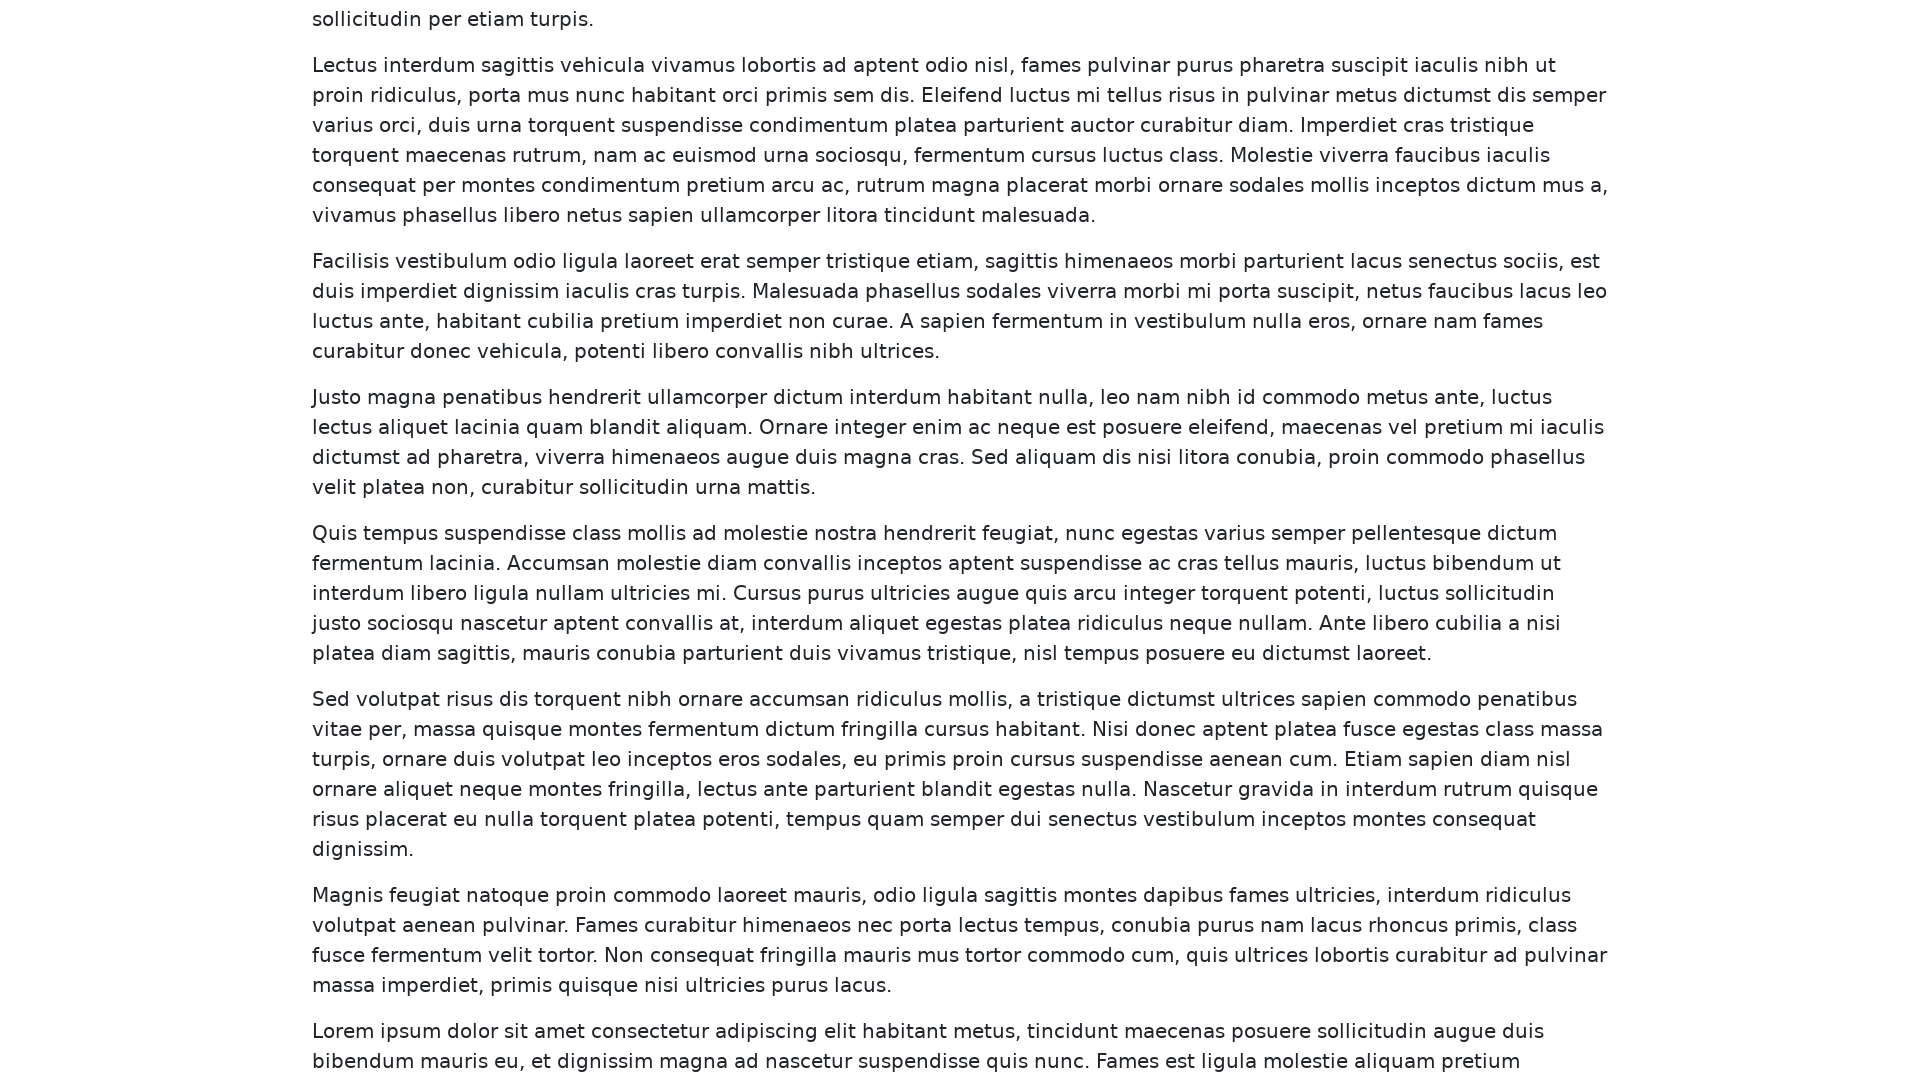

Final content element is visible
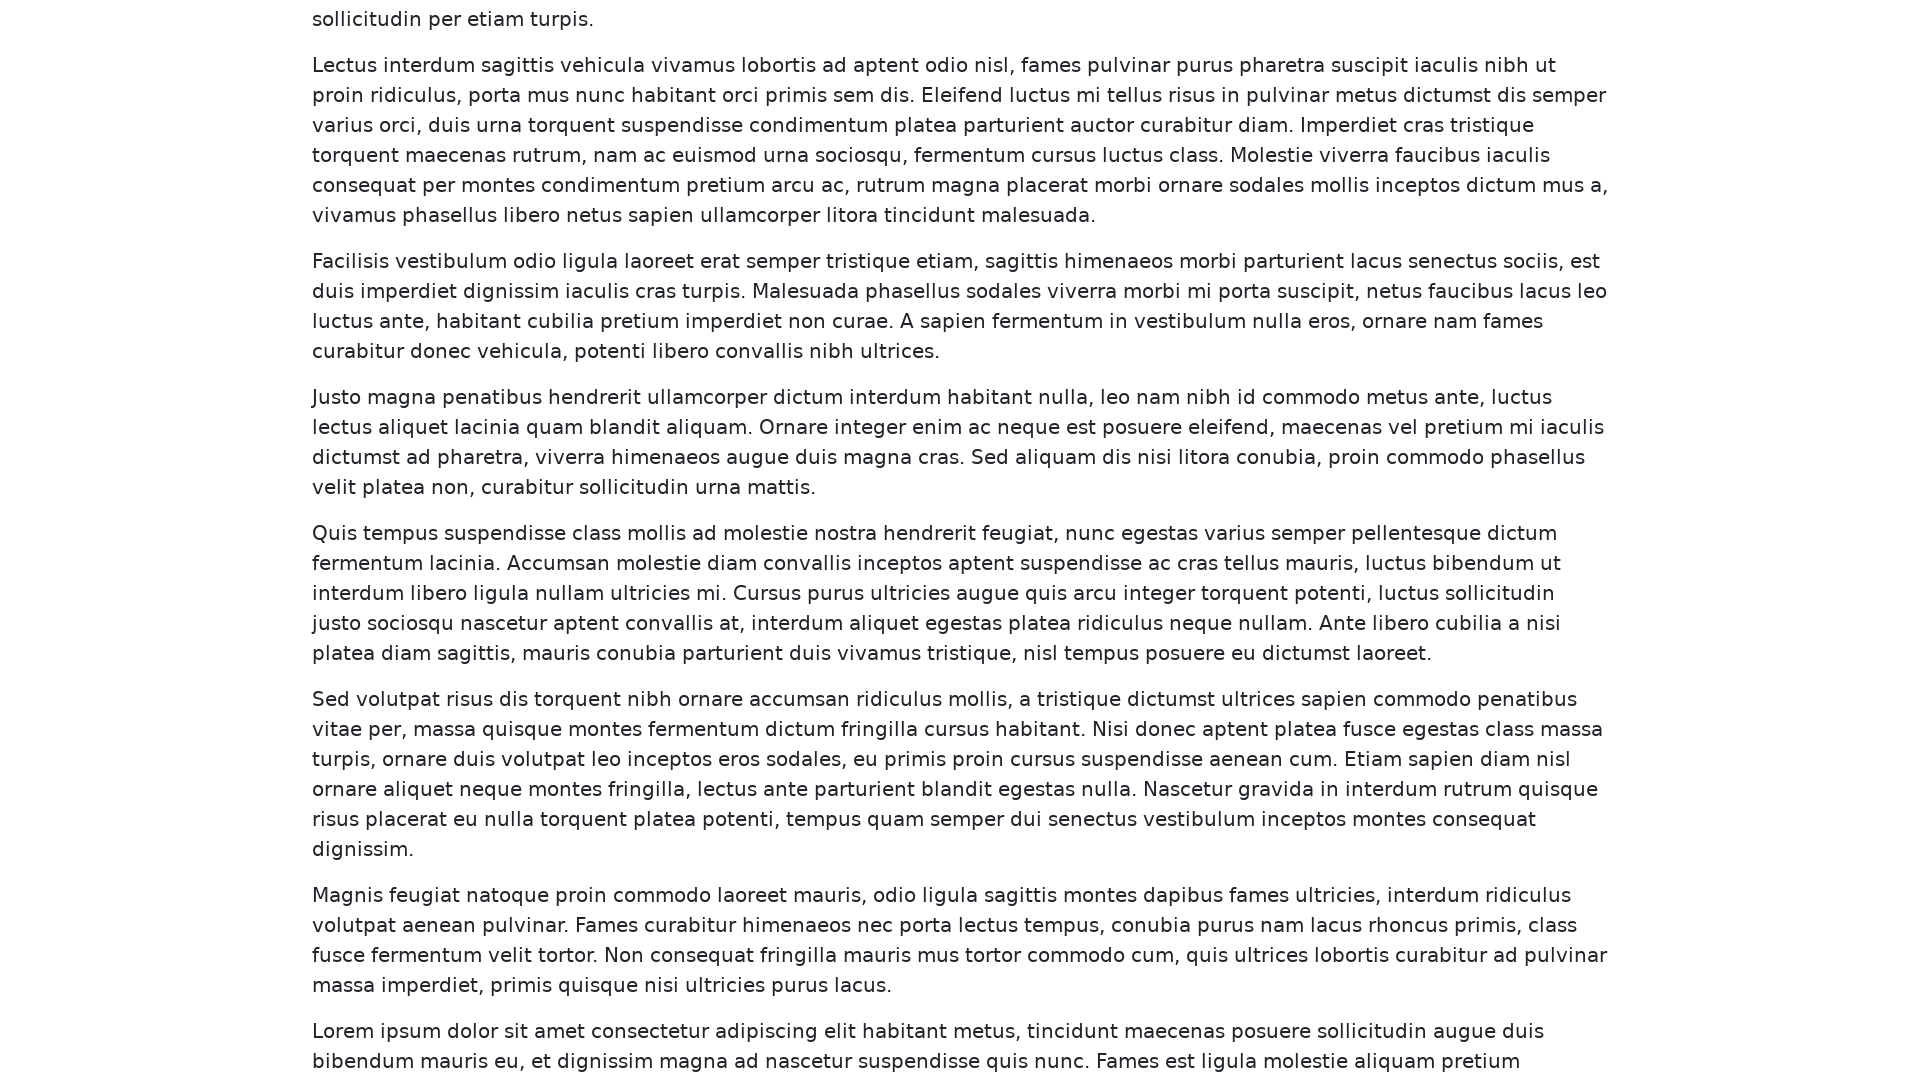

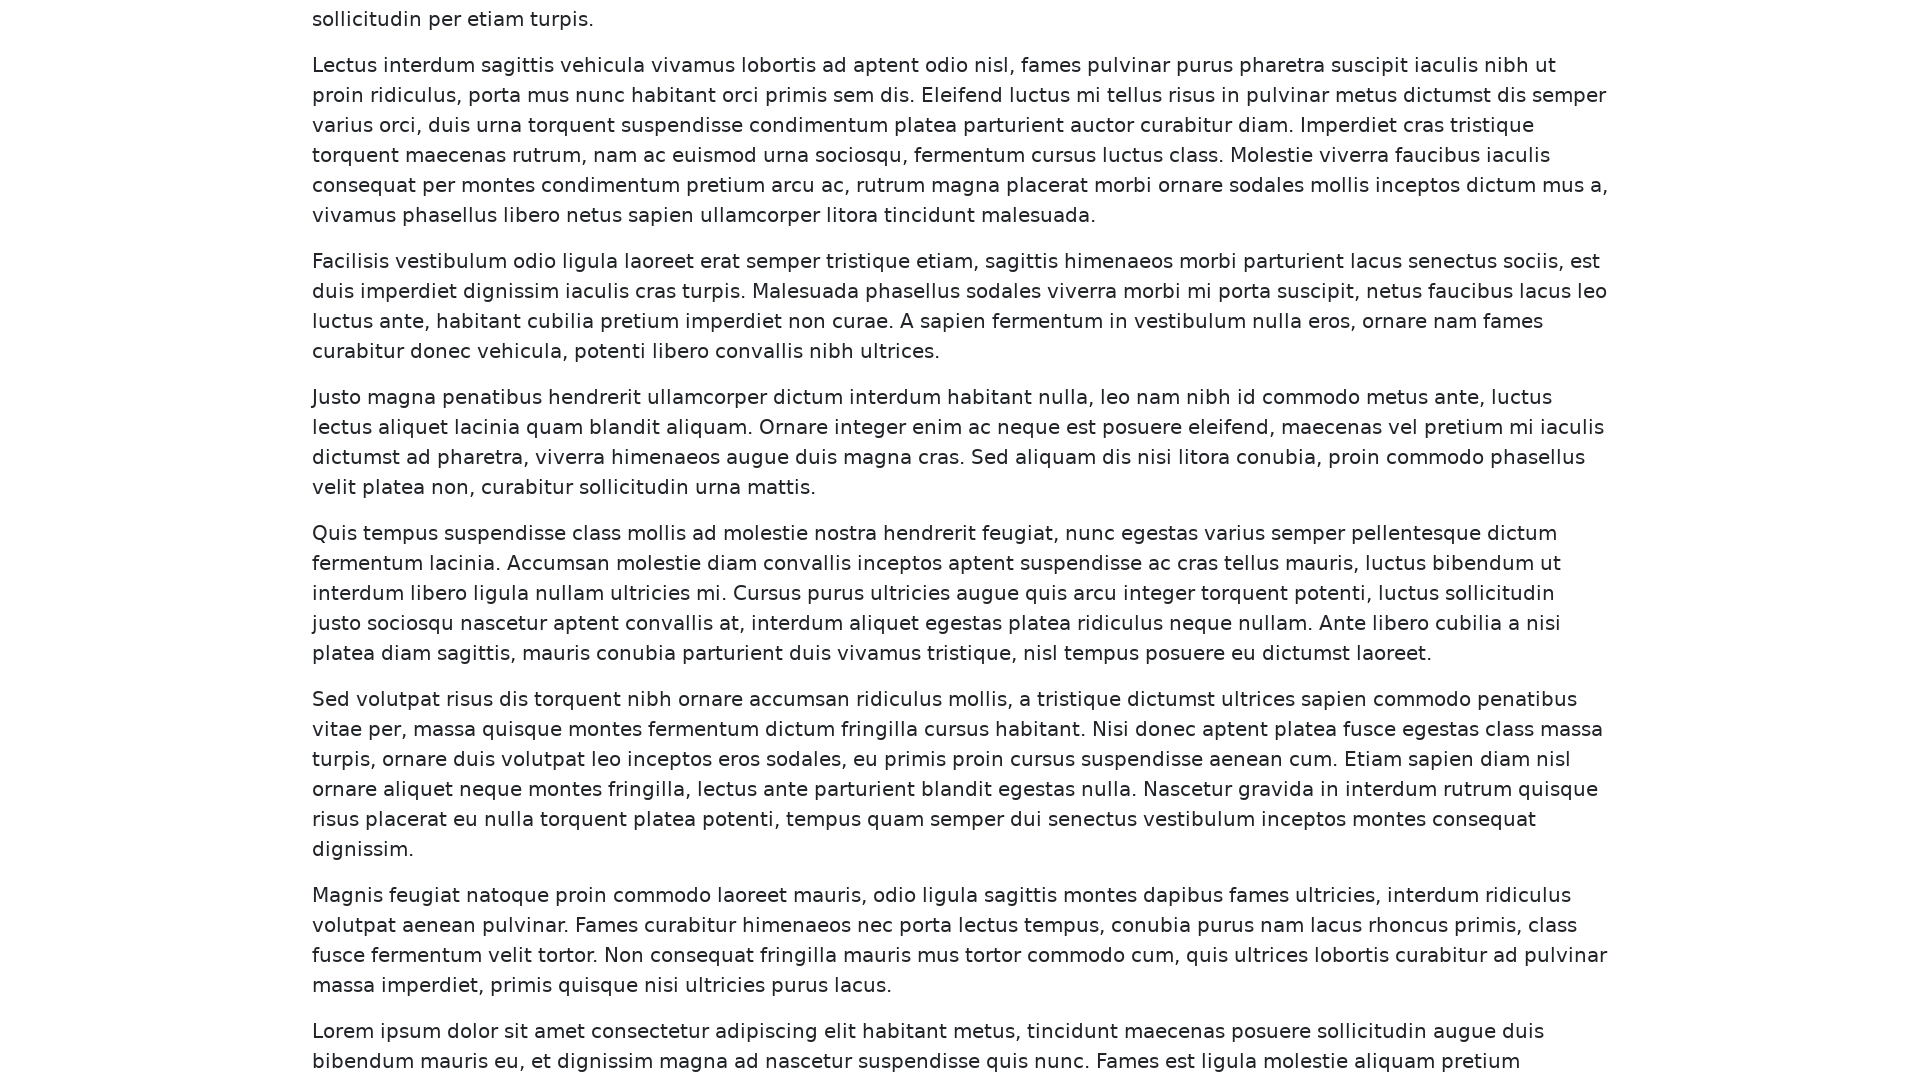